Tests keyboard input events by pressing a key and then performing Ctrl+A and Ctrl+C keyboard shortcuts to select all and copy

Starting URL: https://v1.training-support.net/selenium/input-events

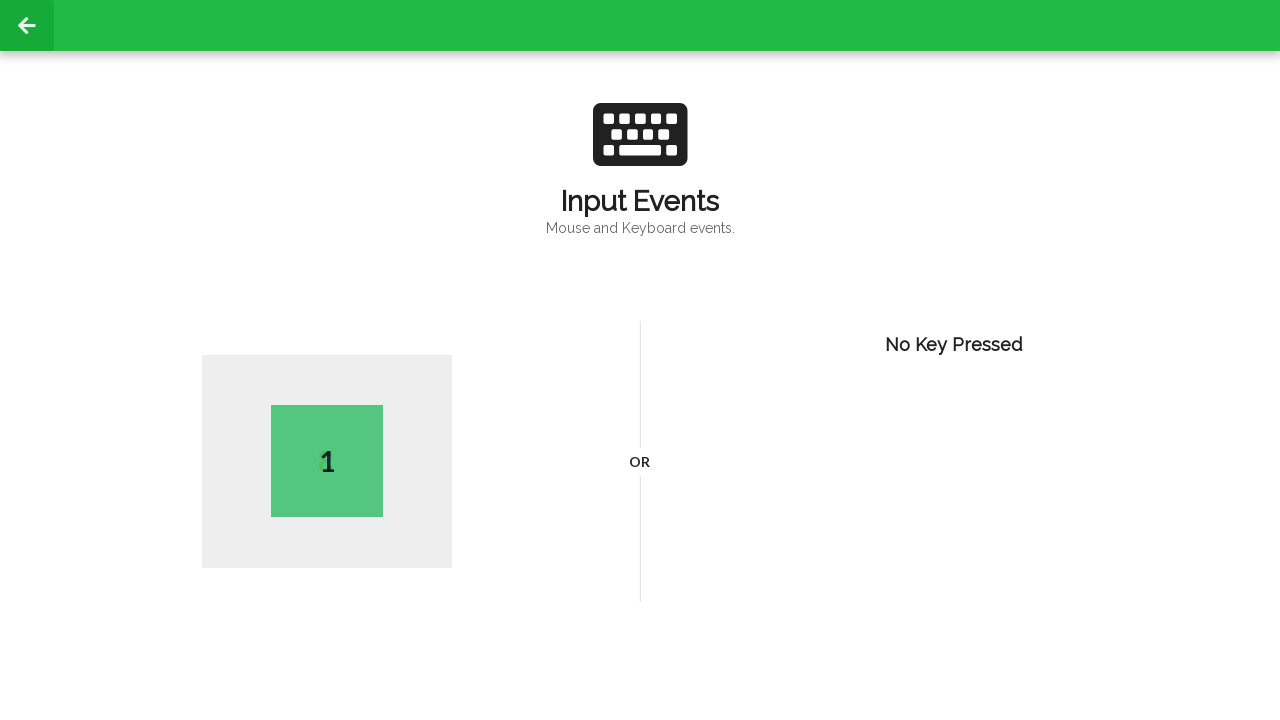

Navigated to input events test page
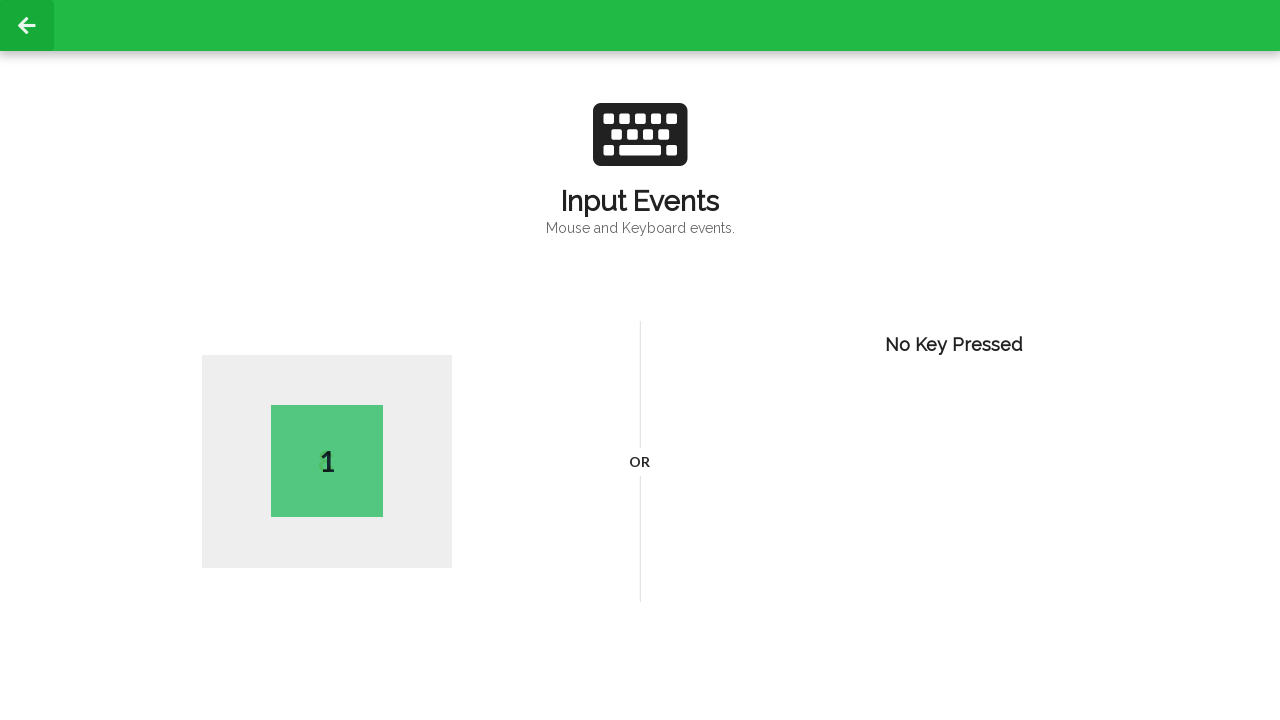

Pressed key 'A' in input field
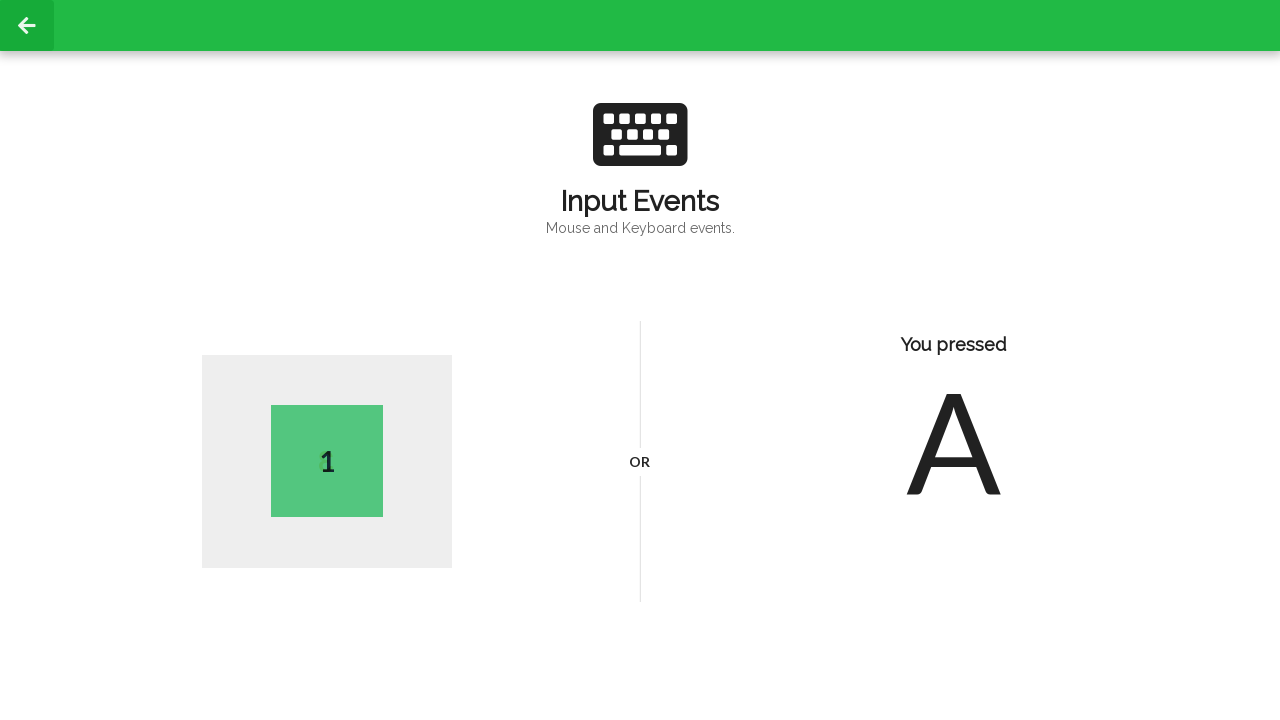

Pressed Ctrl+A to select all text
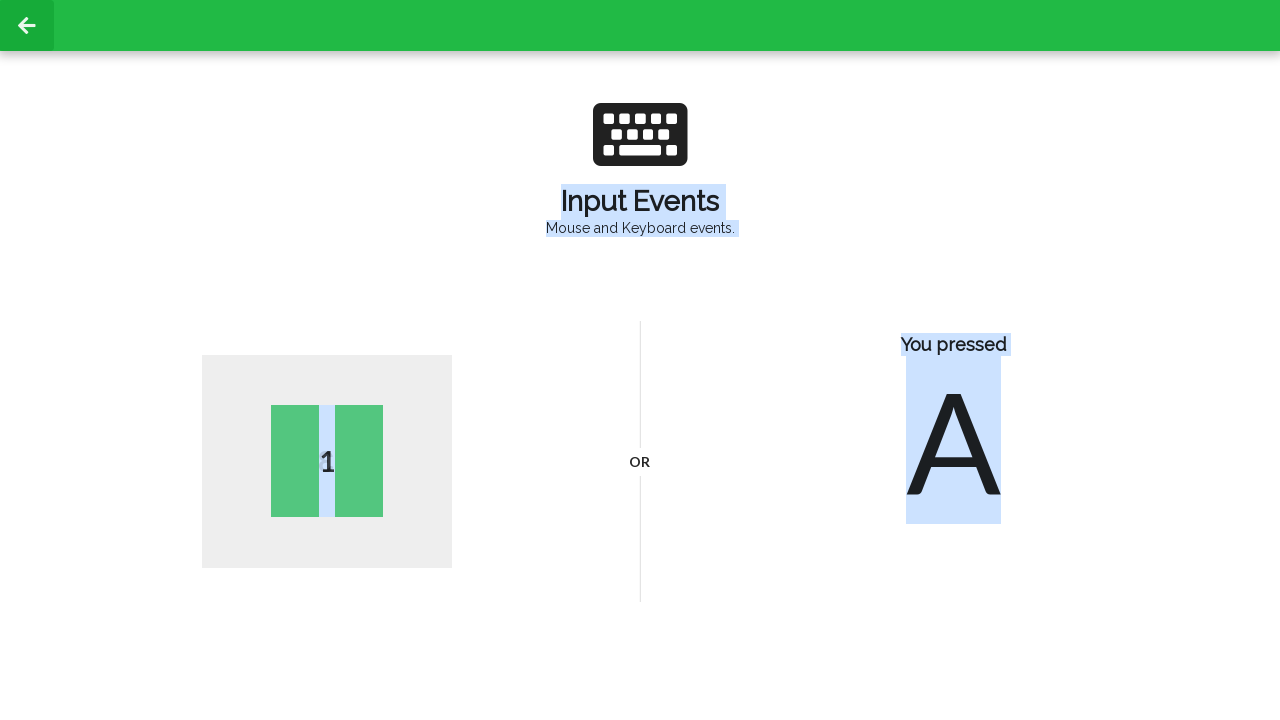

Pressed Ctrl+C to copy selected text
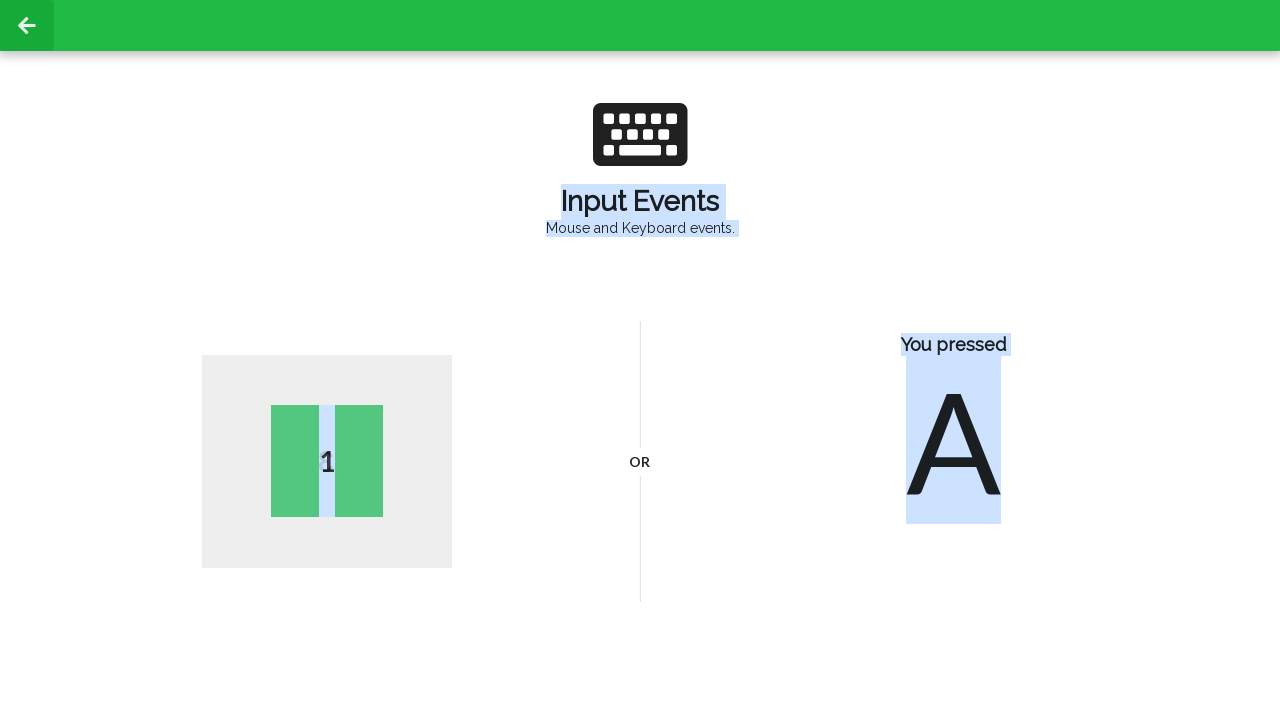

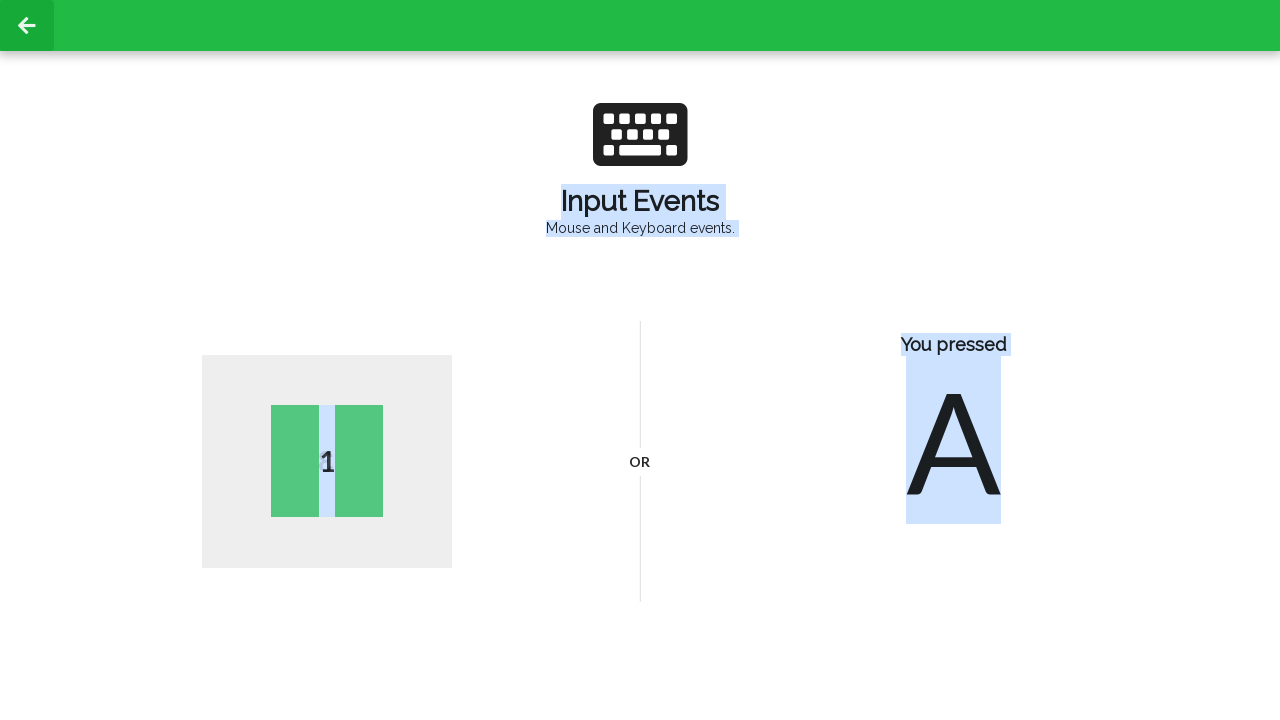